Demonstrates the mouse release action by performing a click-and-hold on source element, moving to target element, then releasing the mouse button.

Starting URL: https://crossbrowsertesting.github.io/drag-and-drop

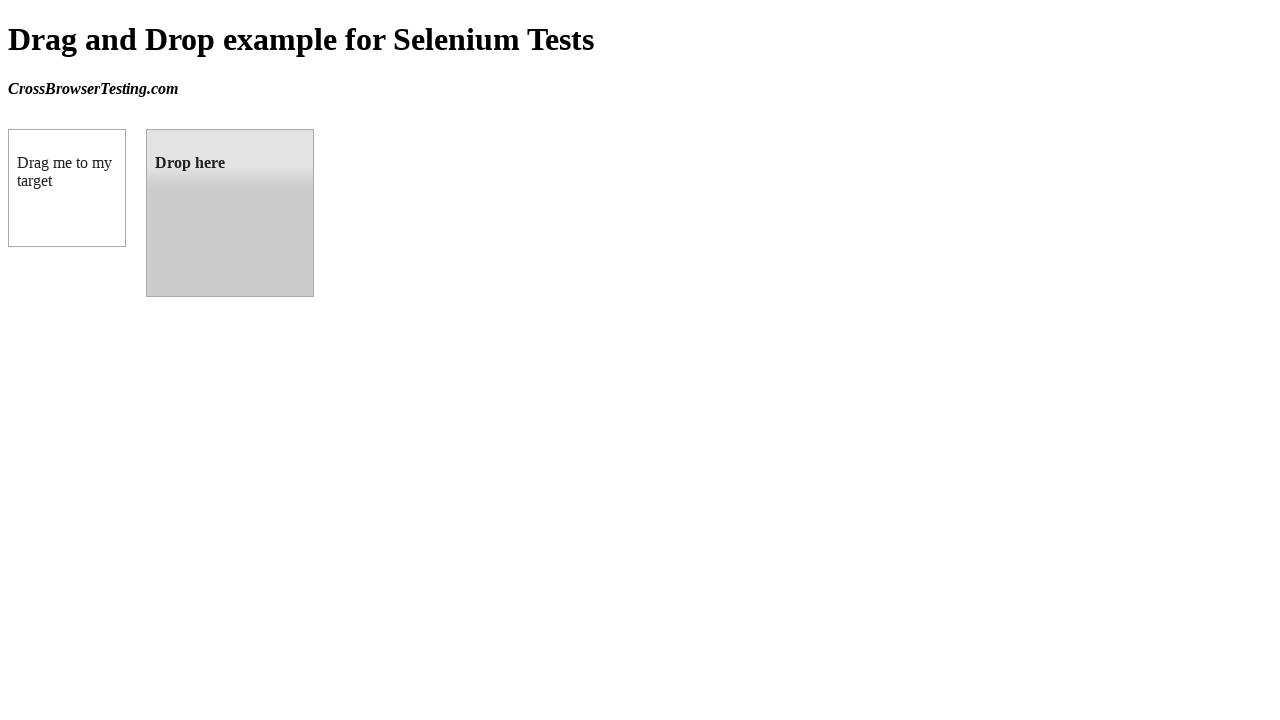

Retrieved bounding box of source element (draggable box)
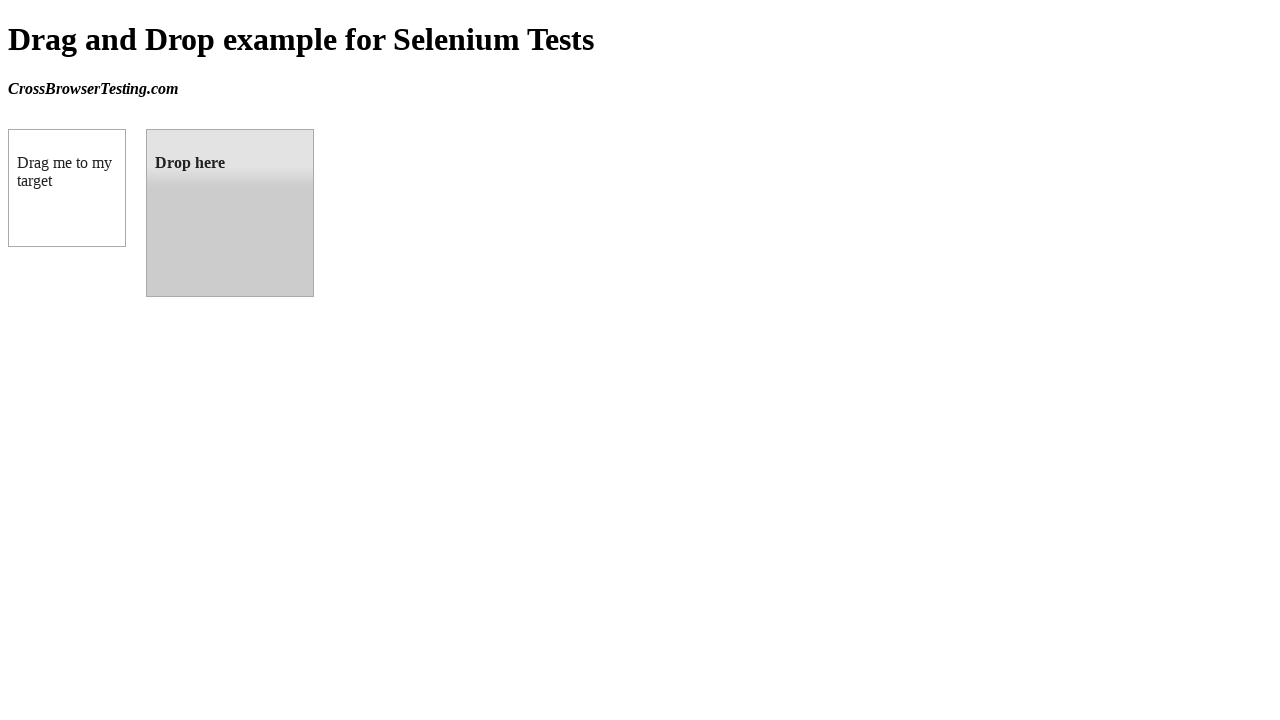

Retrieved bounding box of target element (droppable box)
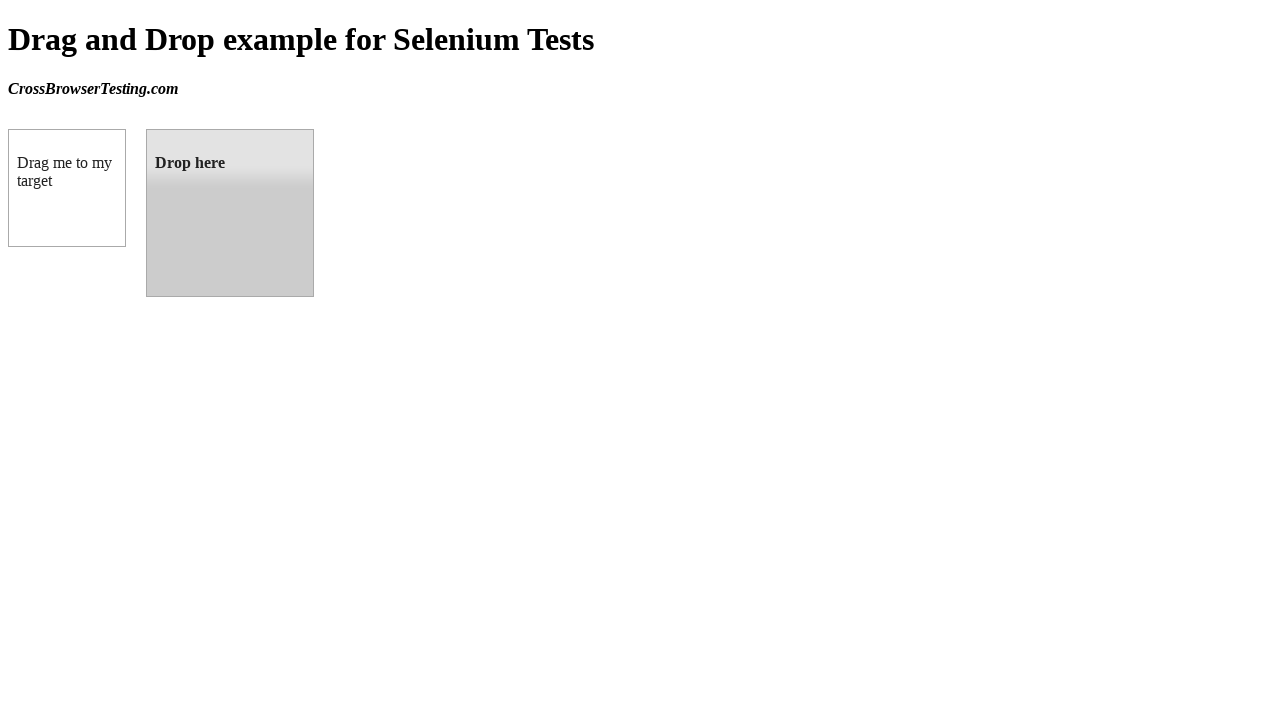

Moved mouse to center of source element at (67, 188)
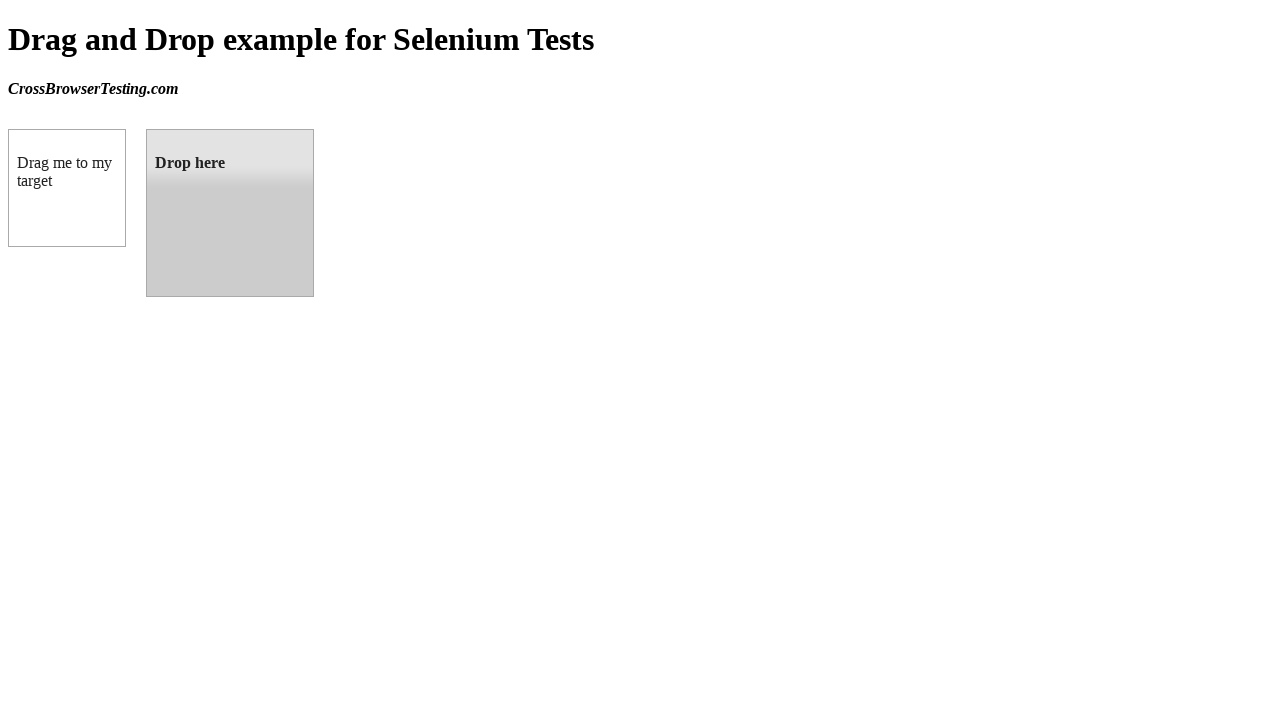

Pressed mouse button down on source element at (67, 188)
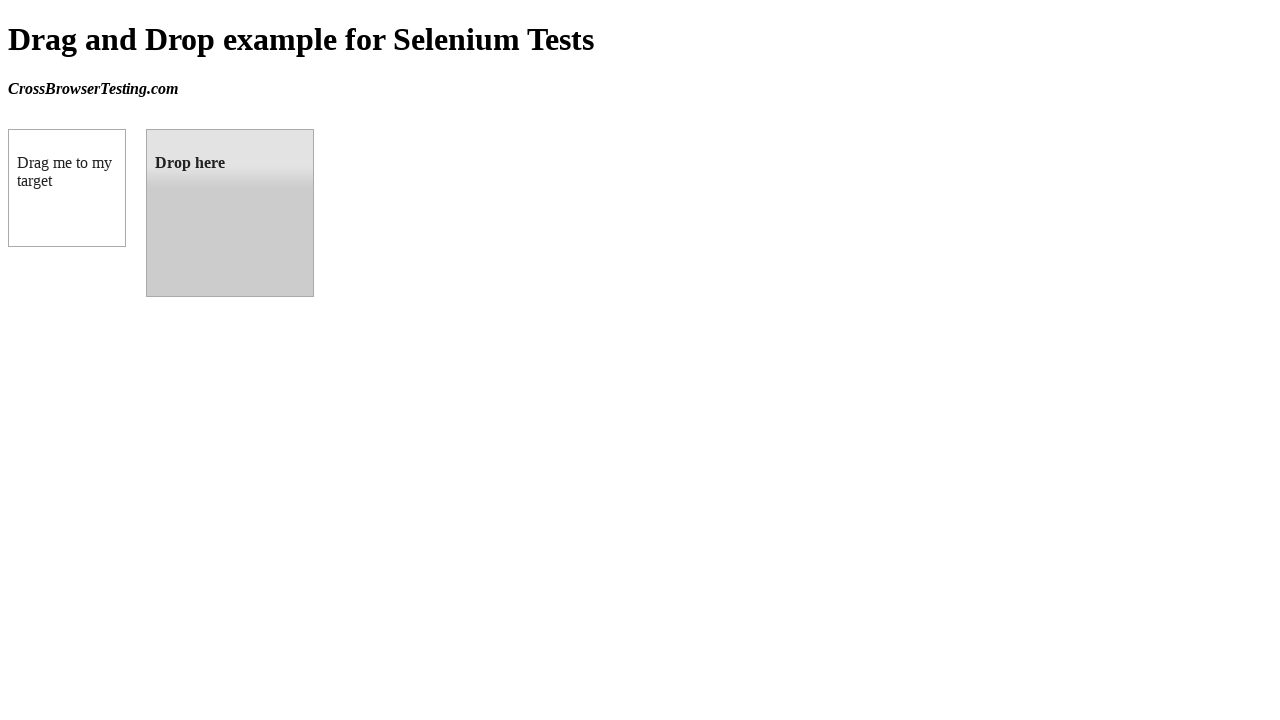

Moved mouse to center of target element while button held down at (230, 213)
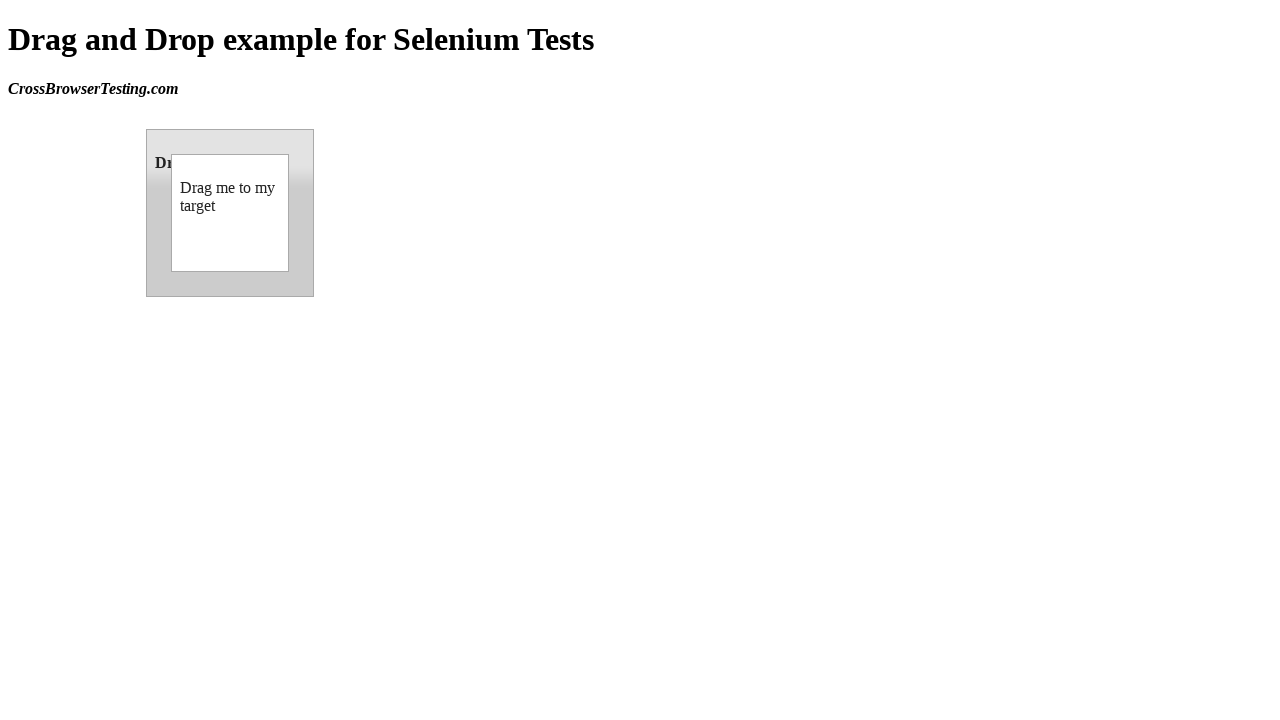

Released mouse button to drop source element onto target element at (230, 213)
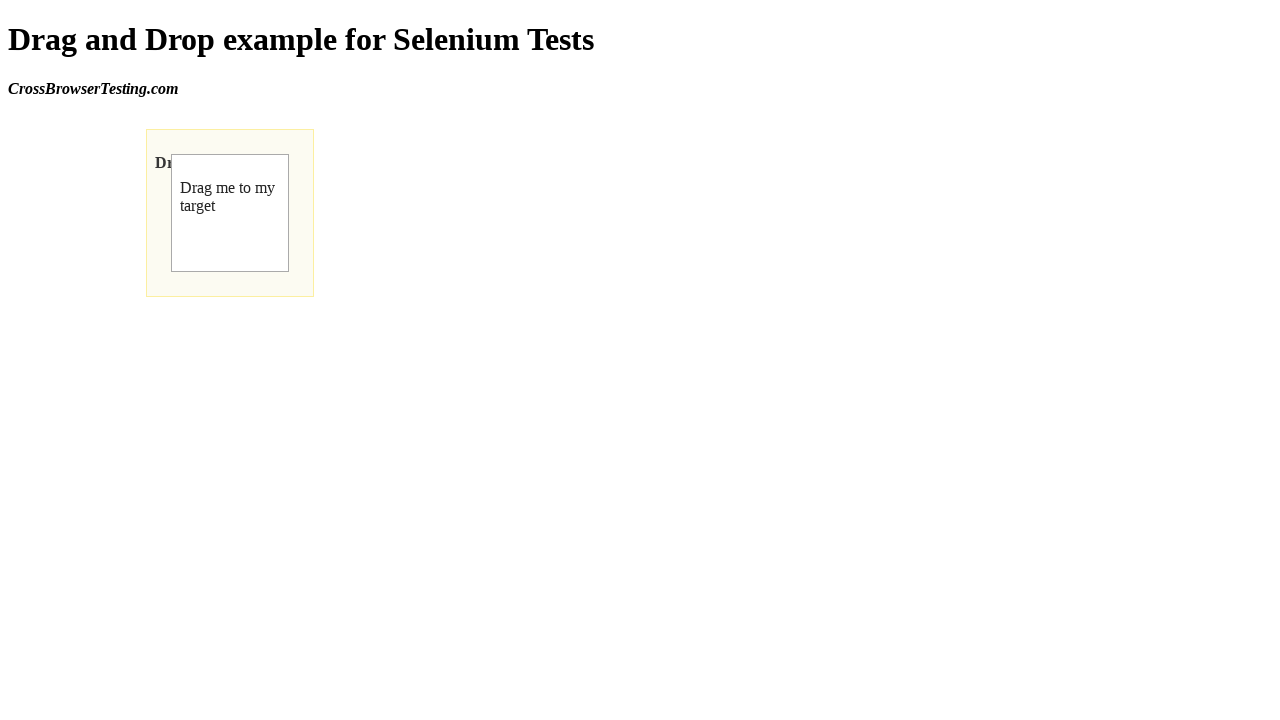

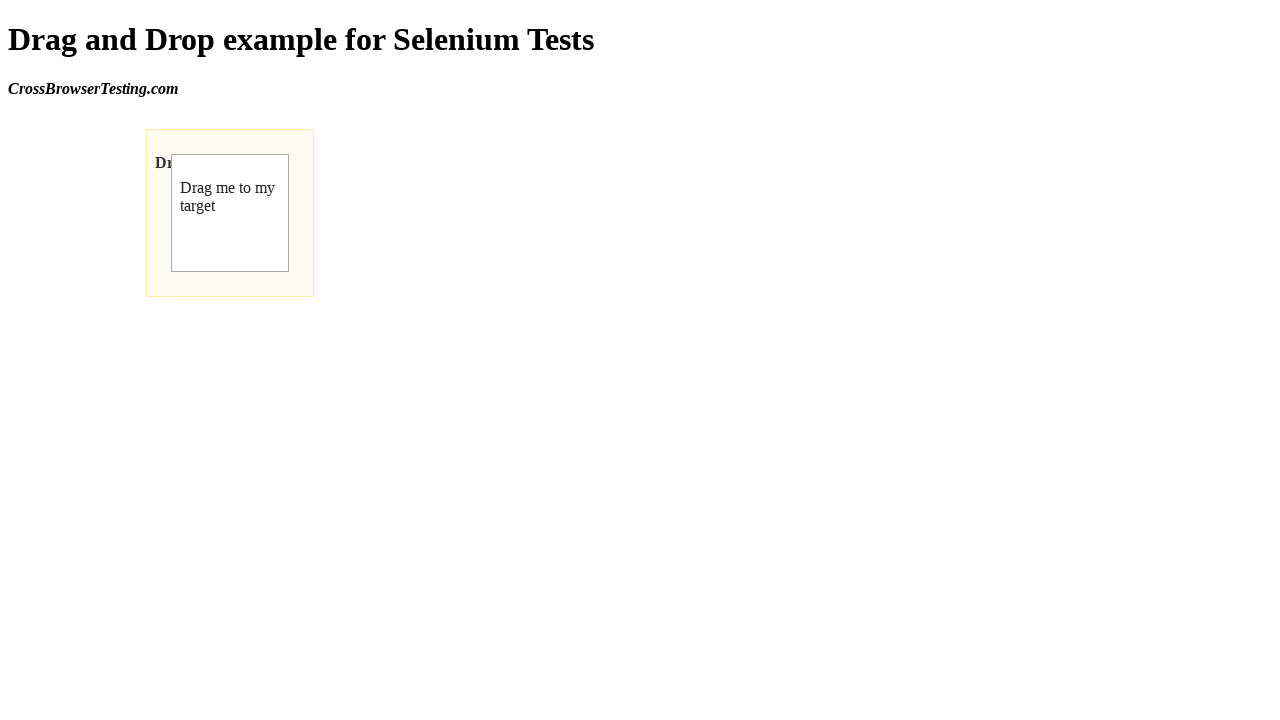